Tests keyboard shortcut functionality by navigating to GeeksforGeeks website and triggering the print dialog using Ctrl+P key combination

Starting URL: https://www.geeksforgeeks.org/

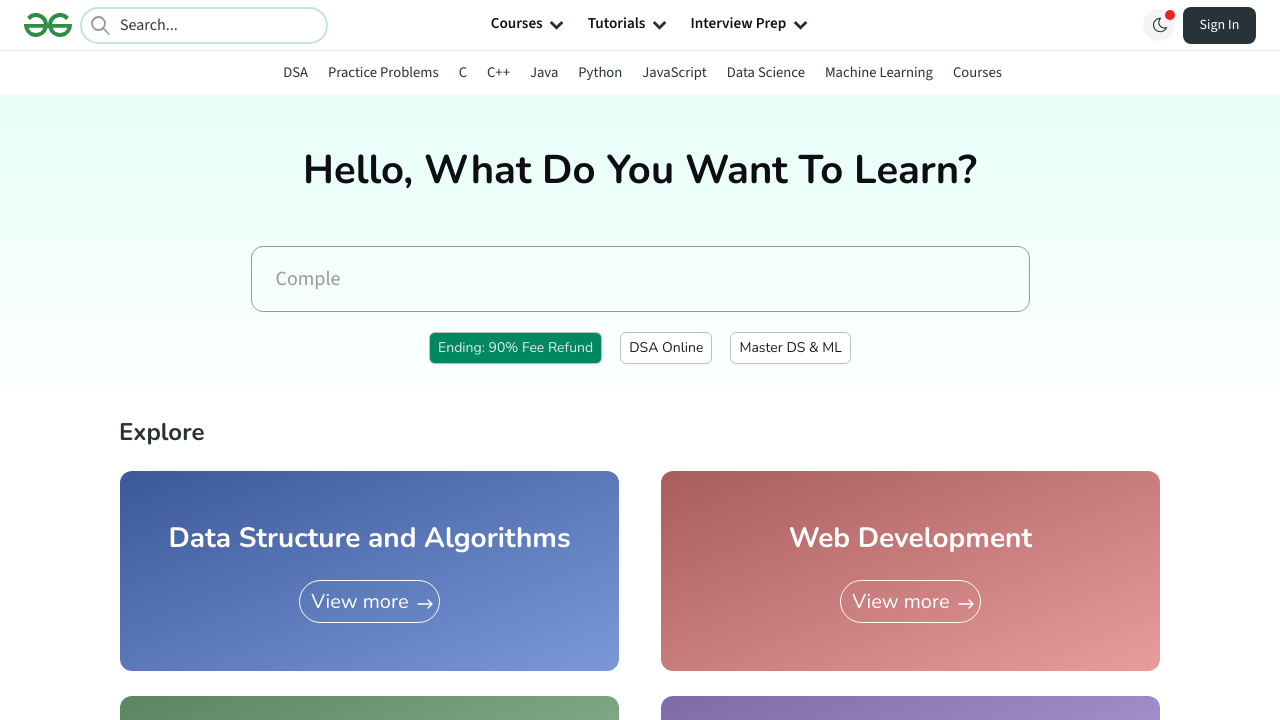

Navigated to GeeksforGeeks website
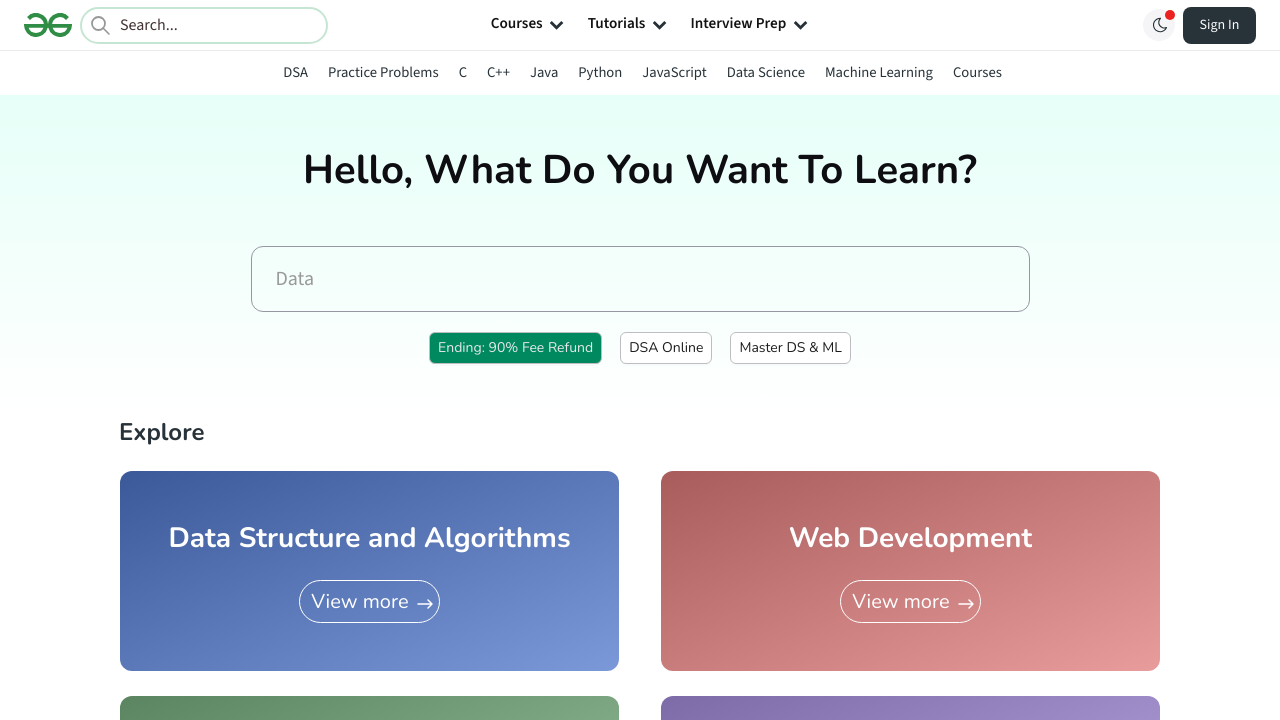

Triggered print dialog using Ctrl+P keyboard shortcut
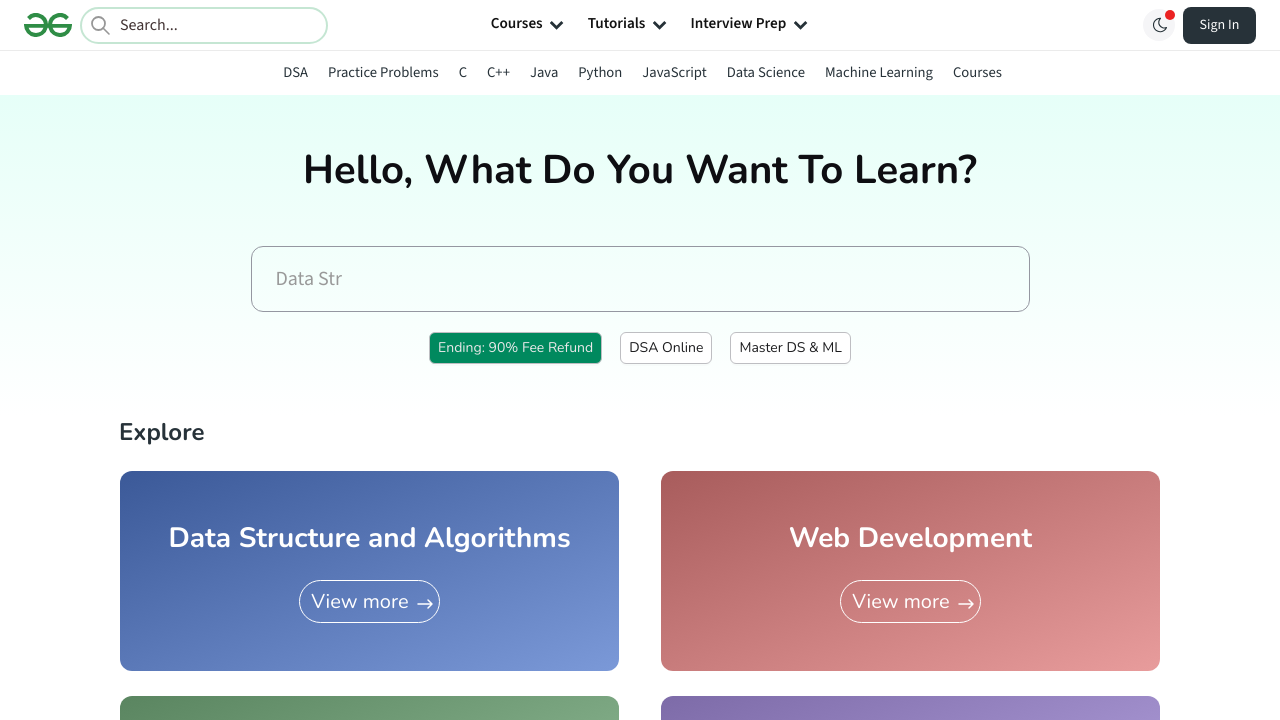

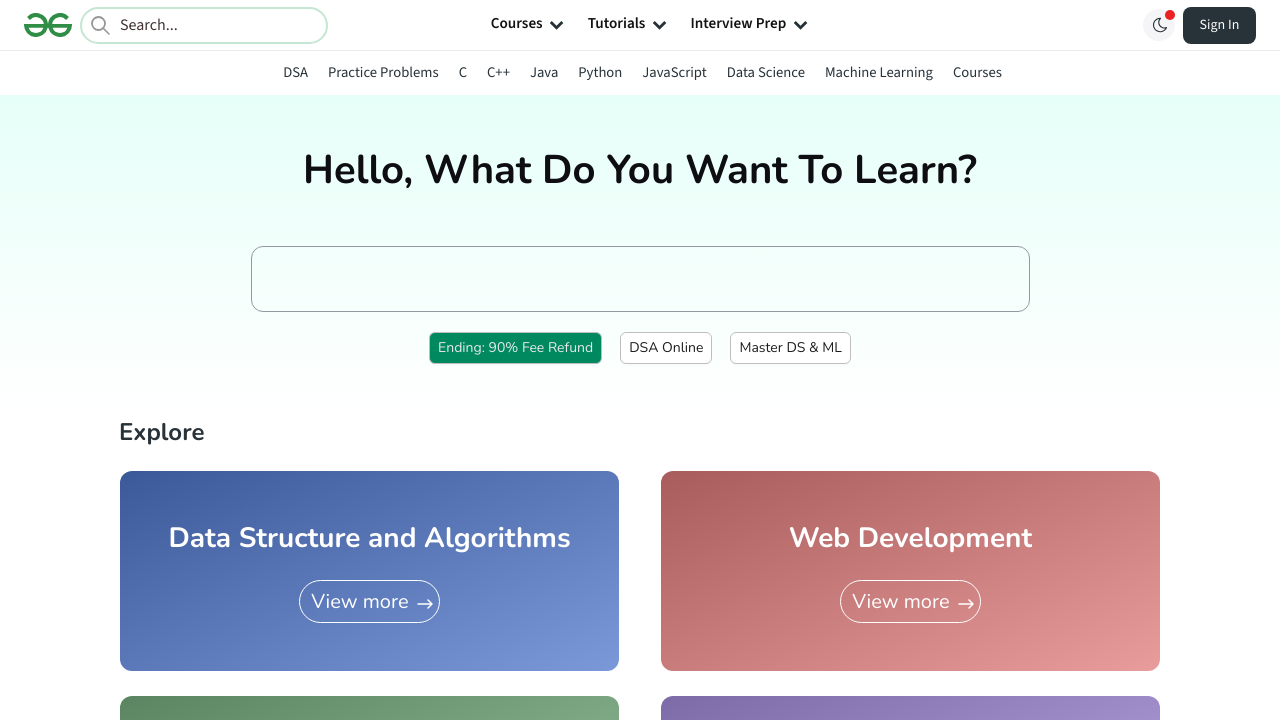